Navigates to a page, clicks on a link with a specific number text, then fills out a form with personal information and submits it

Starting URL: http://suninjuly.github.io/find_link_text

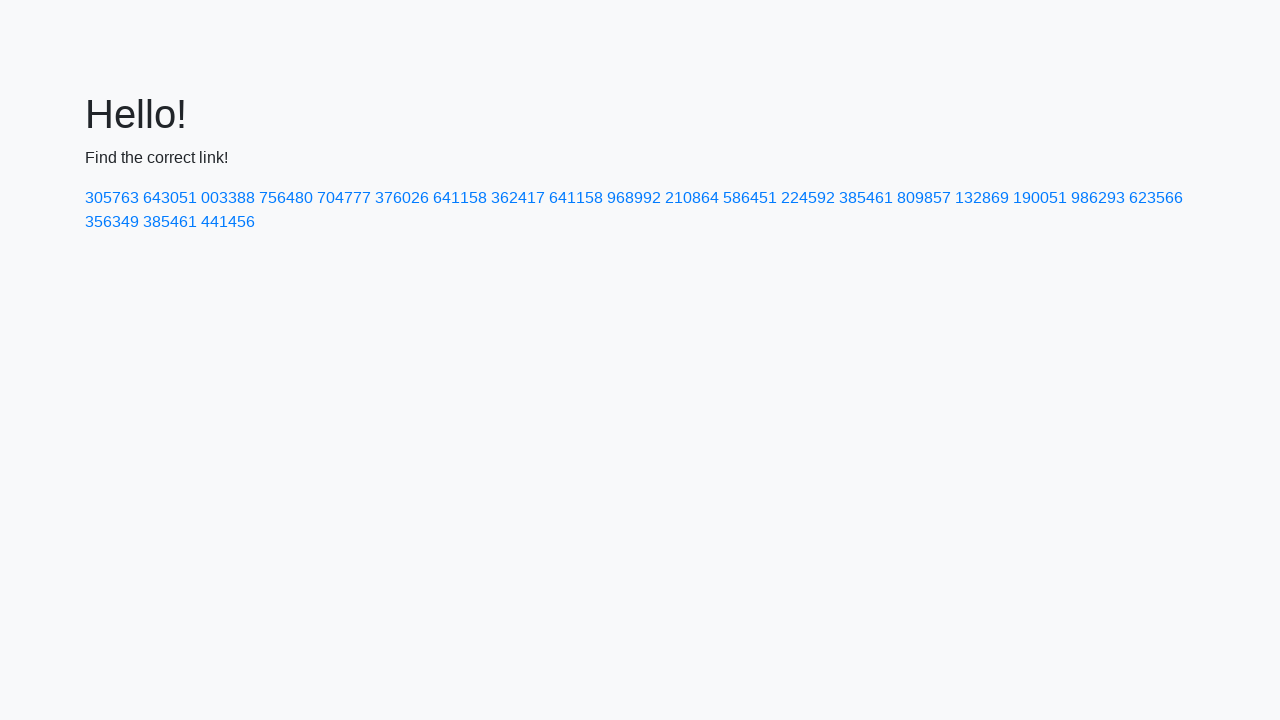

Clicked on link with number 224592 at (808, 198) on a:has-text('224592')
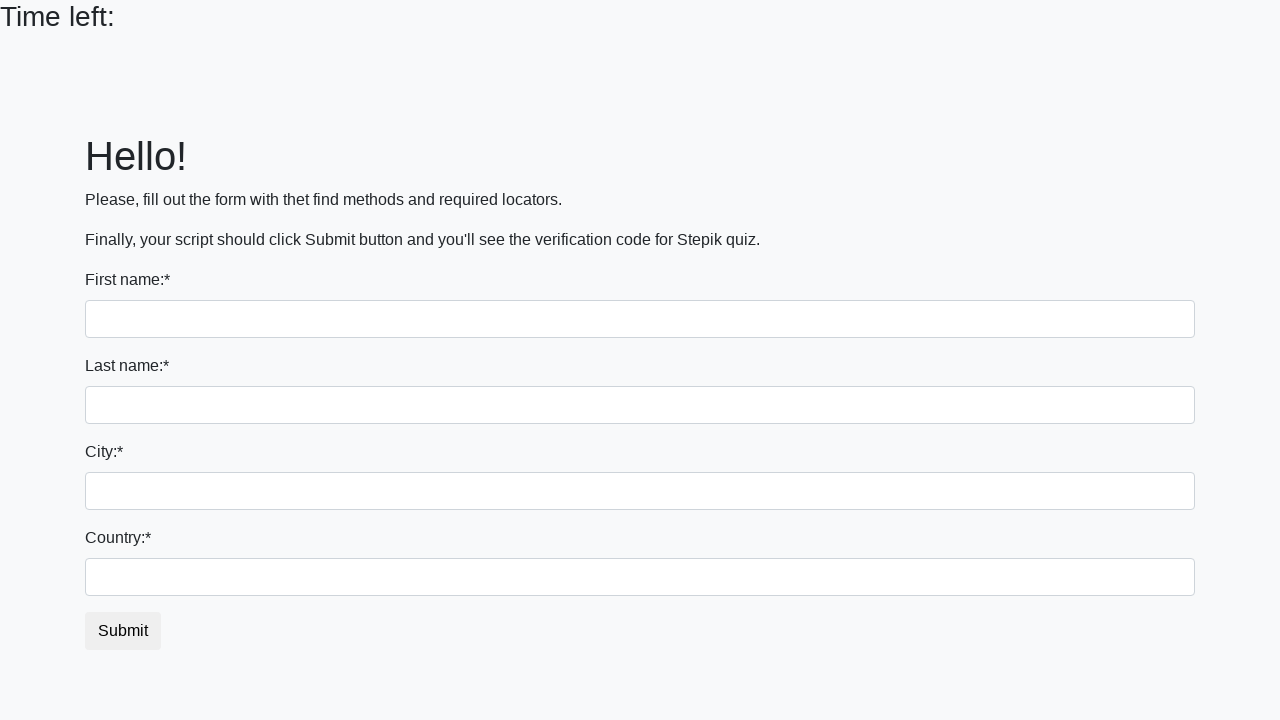

Filled first name field with 'Ivan' on input:first-of-type
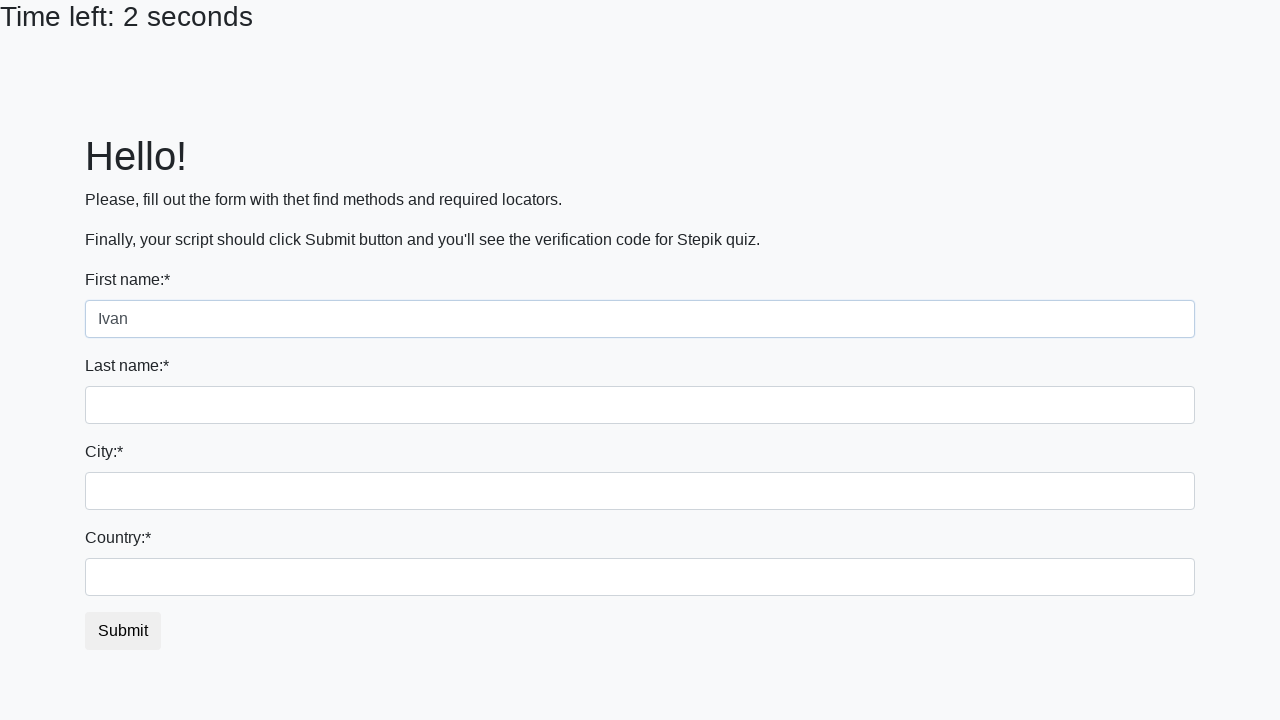

Filled last name field with 'Petrov' on input[name='last_name']
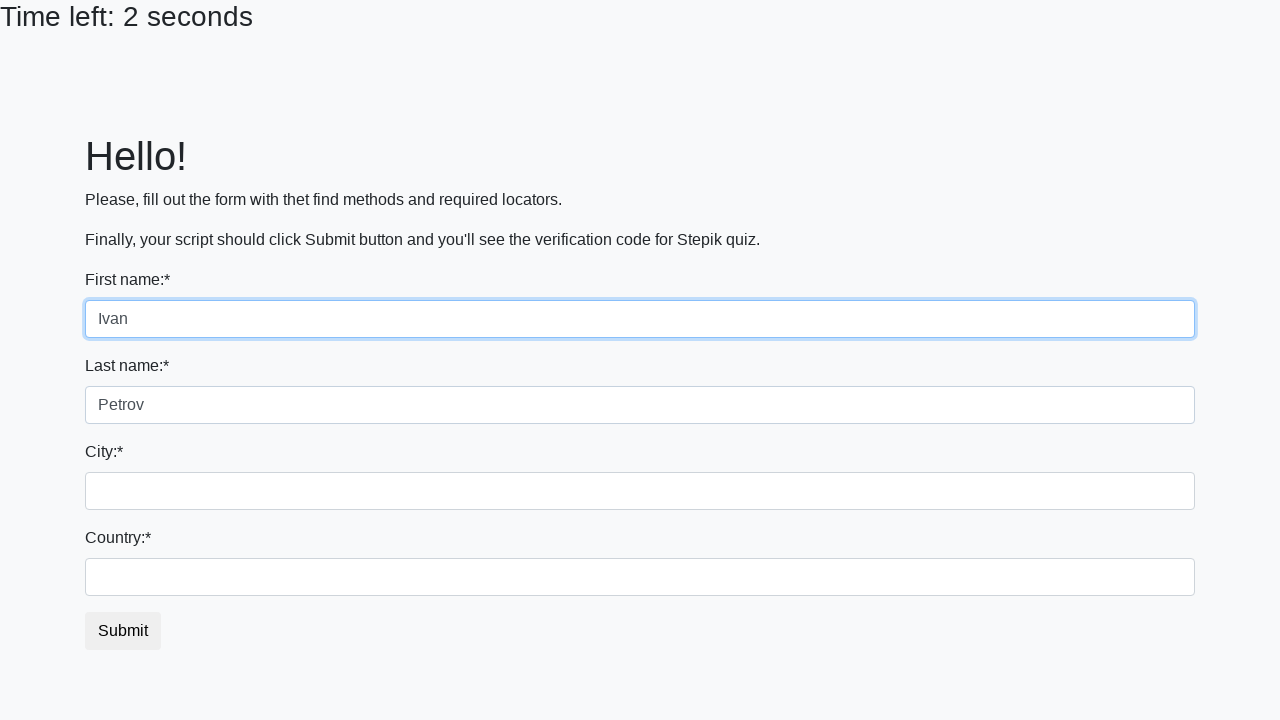

Filled city field with 'Smolensk' on .form-control.city
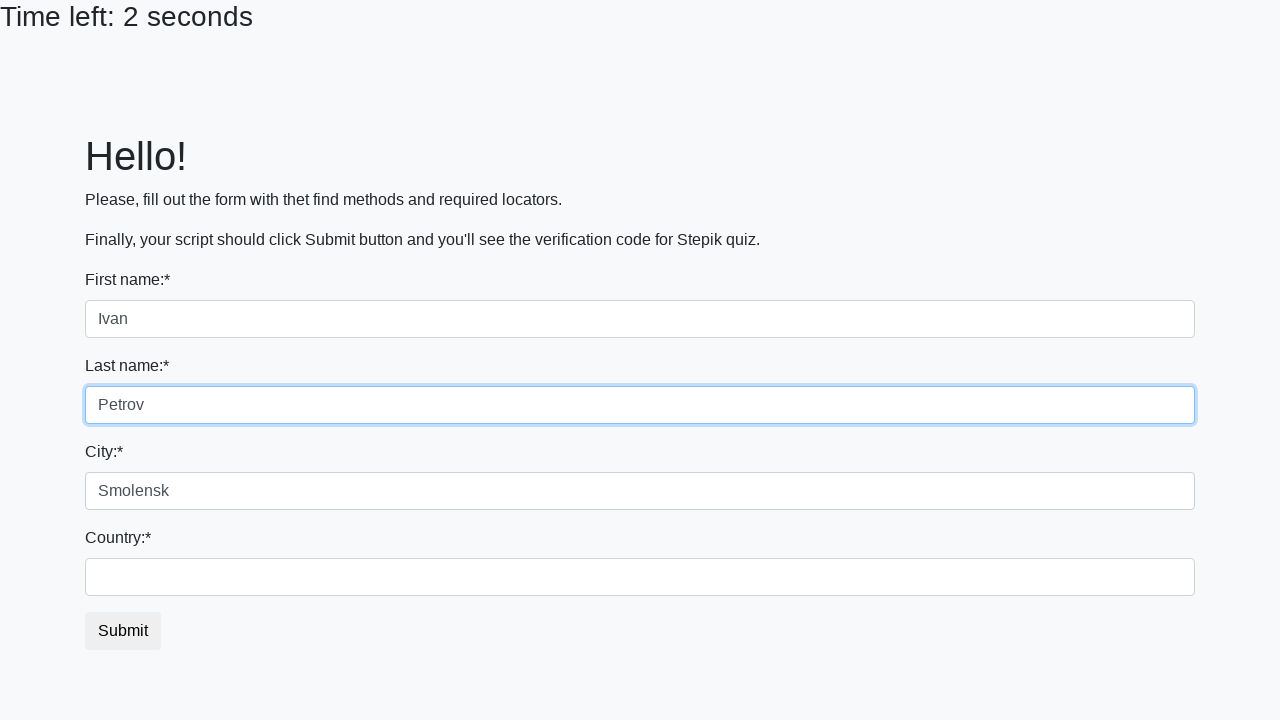

Filled country field with 'Russia' on #country
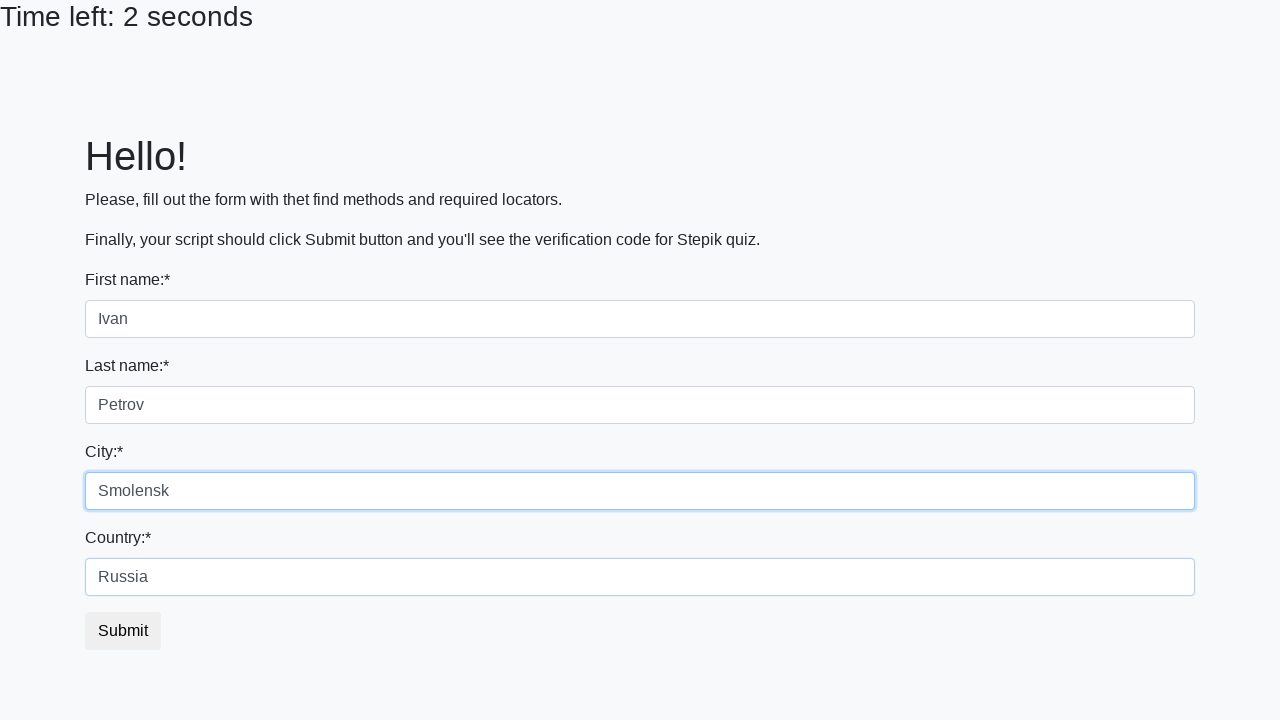

Submitted the form at (123, 631) on button.btn
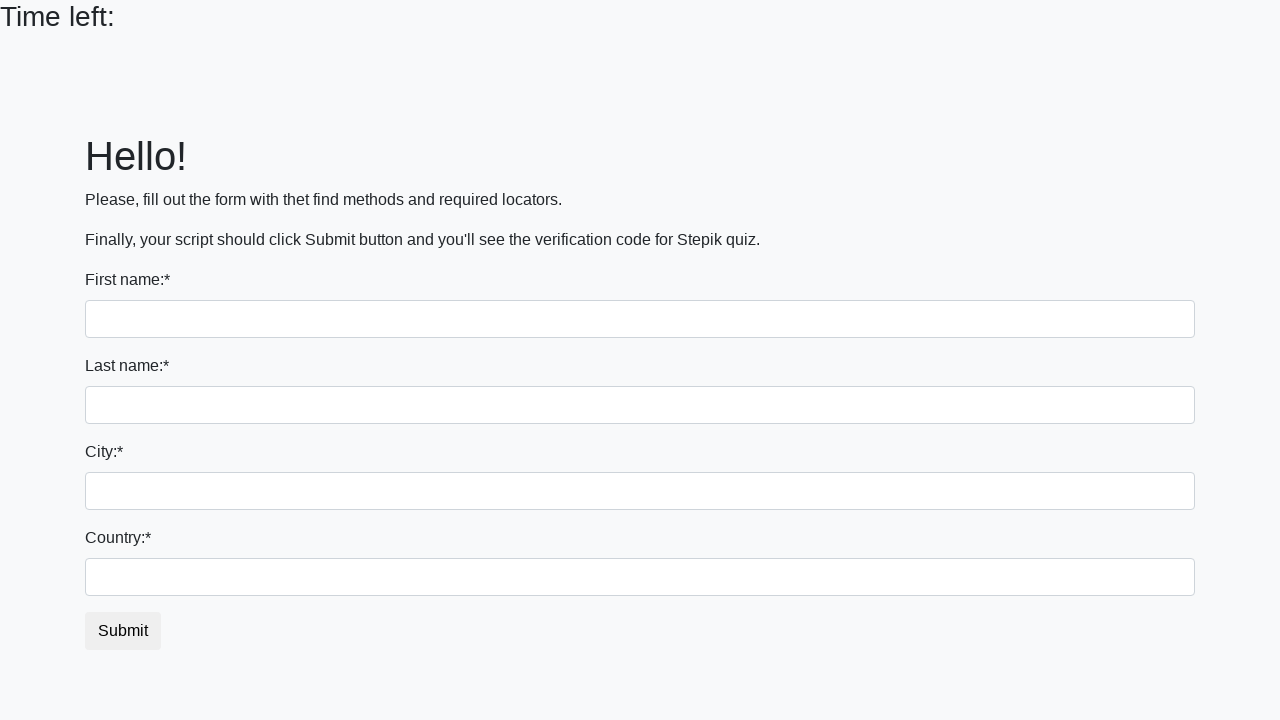

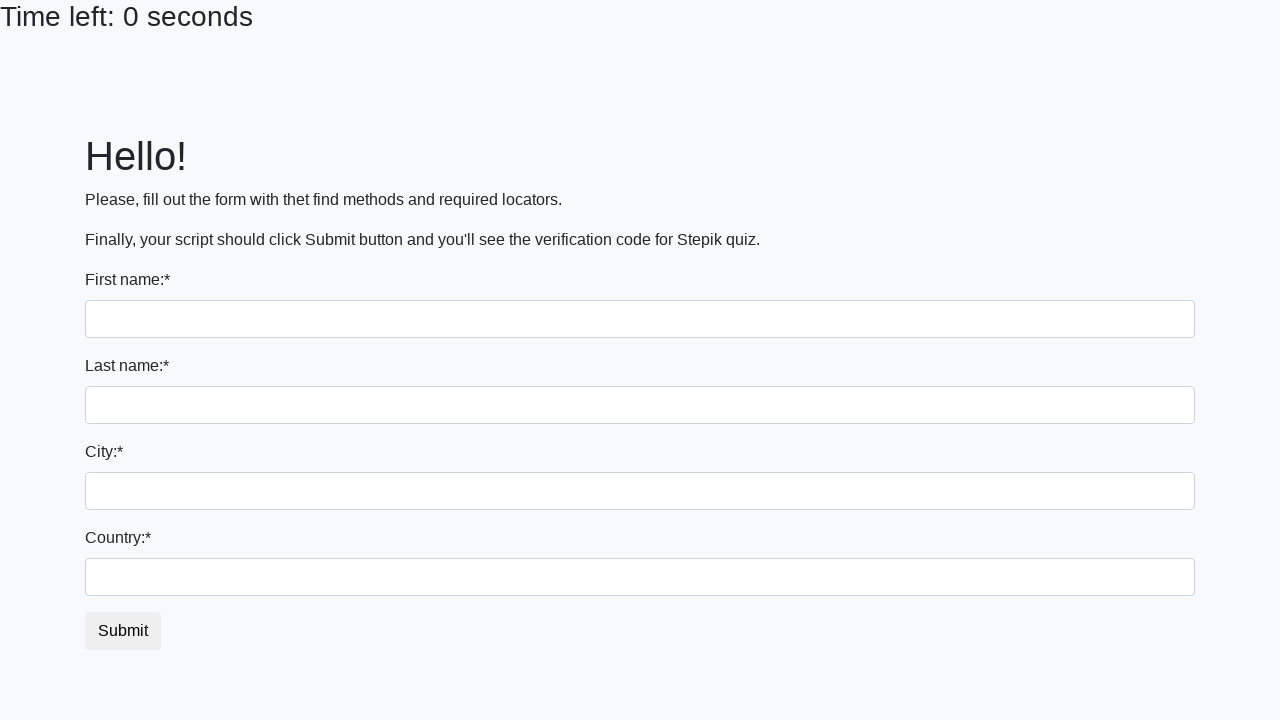